Tests footer link functionality by locating footer links in the first column, opening each link in a new tab using keyboard shortcuts, then switching to each new tab to verify the pages loaded correctly.

Starting URL: https://rahulshettyacademy.com/AutomationPractice/

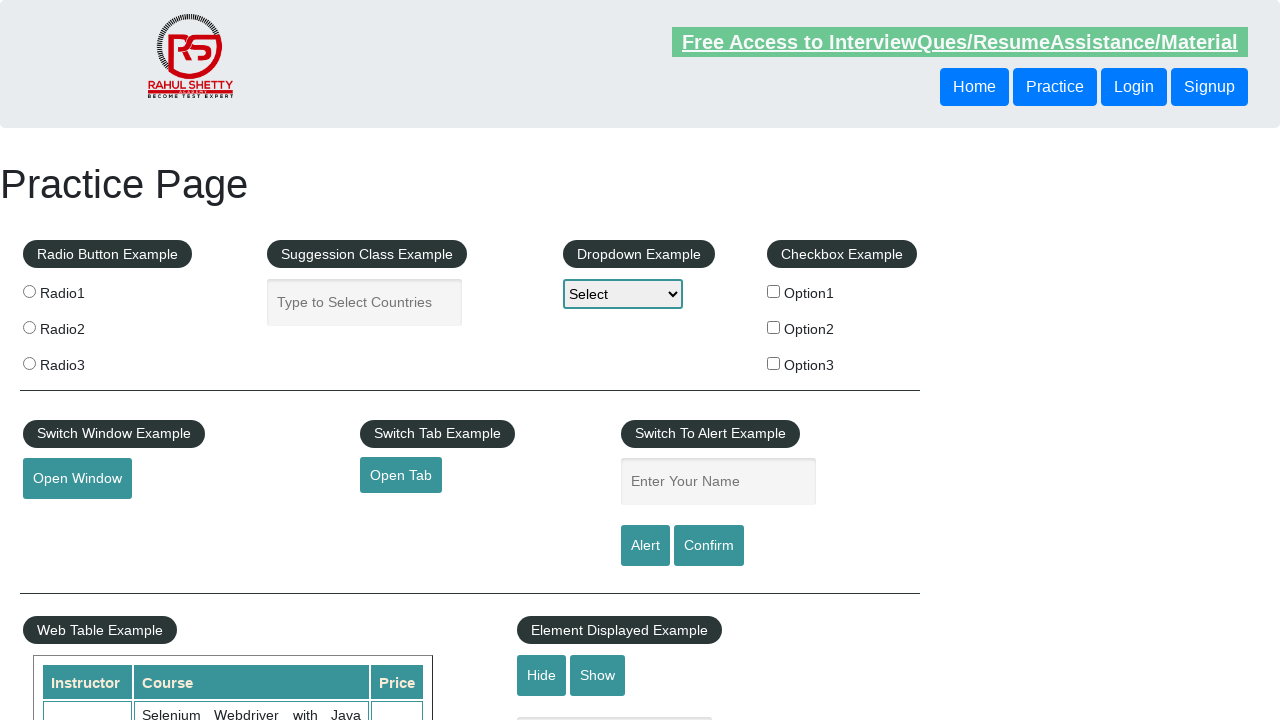

Footer element 'div#gf-BIG' became visible
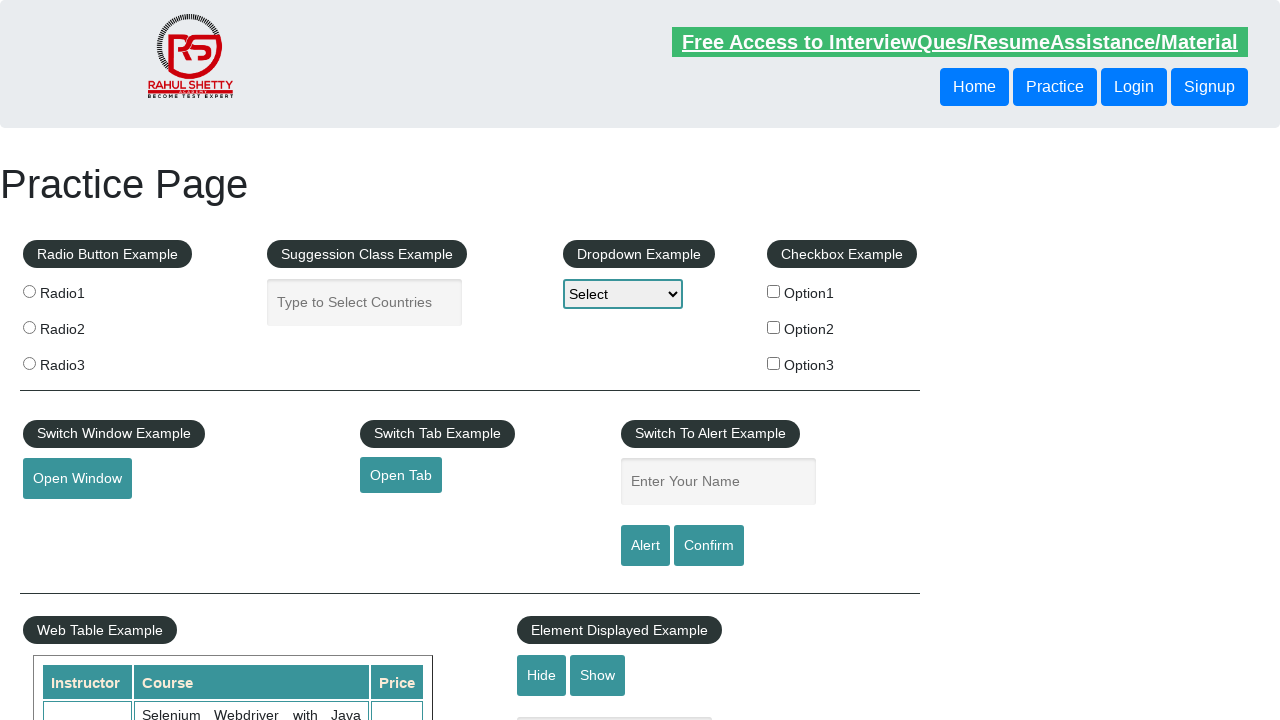

Located all discount links in first footer column
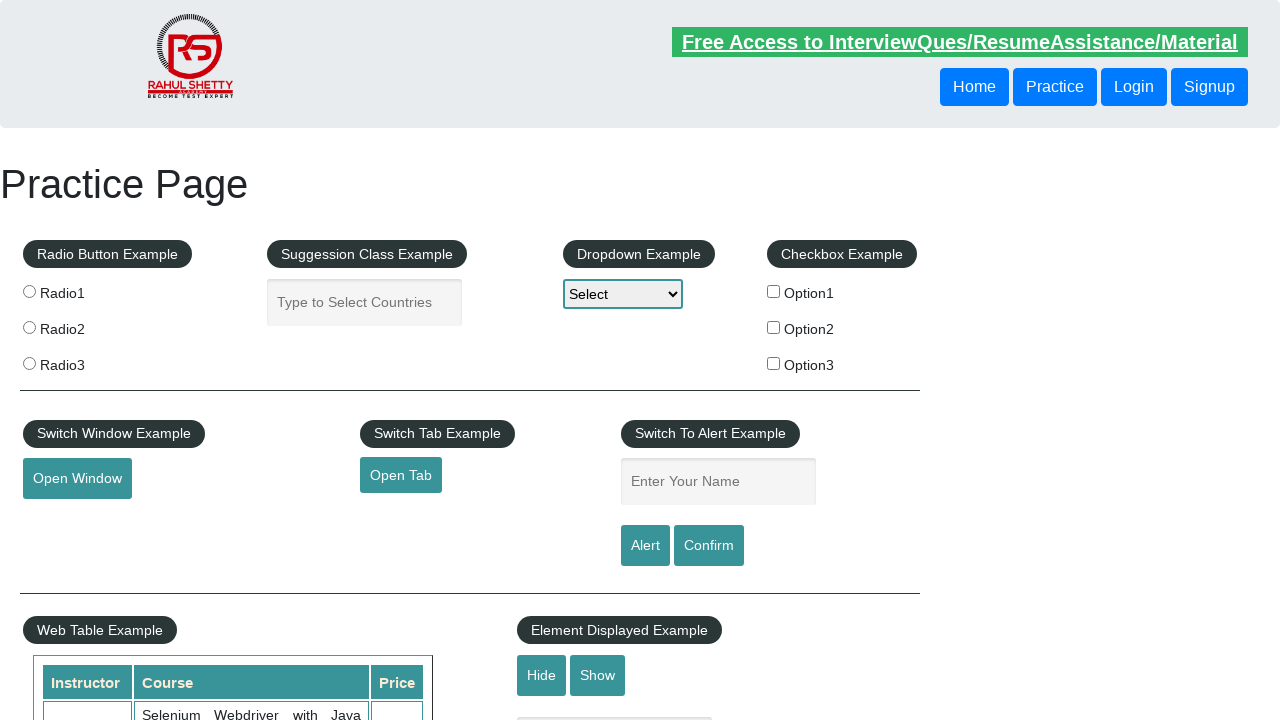

Found 5 discount links in footer
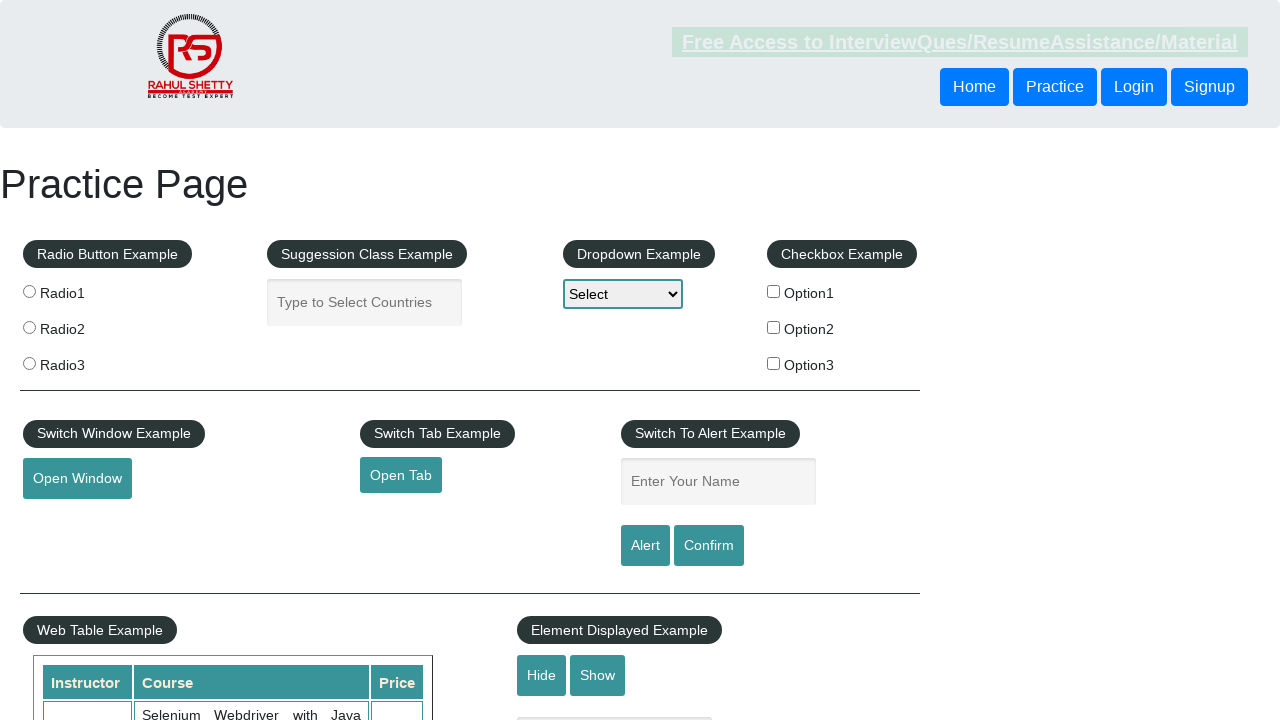

Opened footer link 1 in new tab using Ctrl+Click at (68, 520) on div#gf-BIG table.gf-t tr td ul >> nth=0 >> li.gf-li a >> nth=1
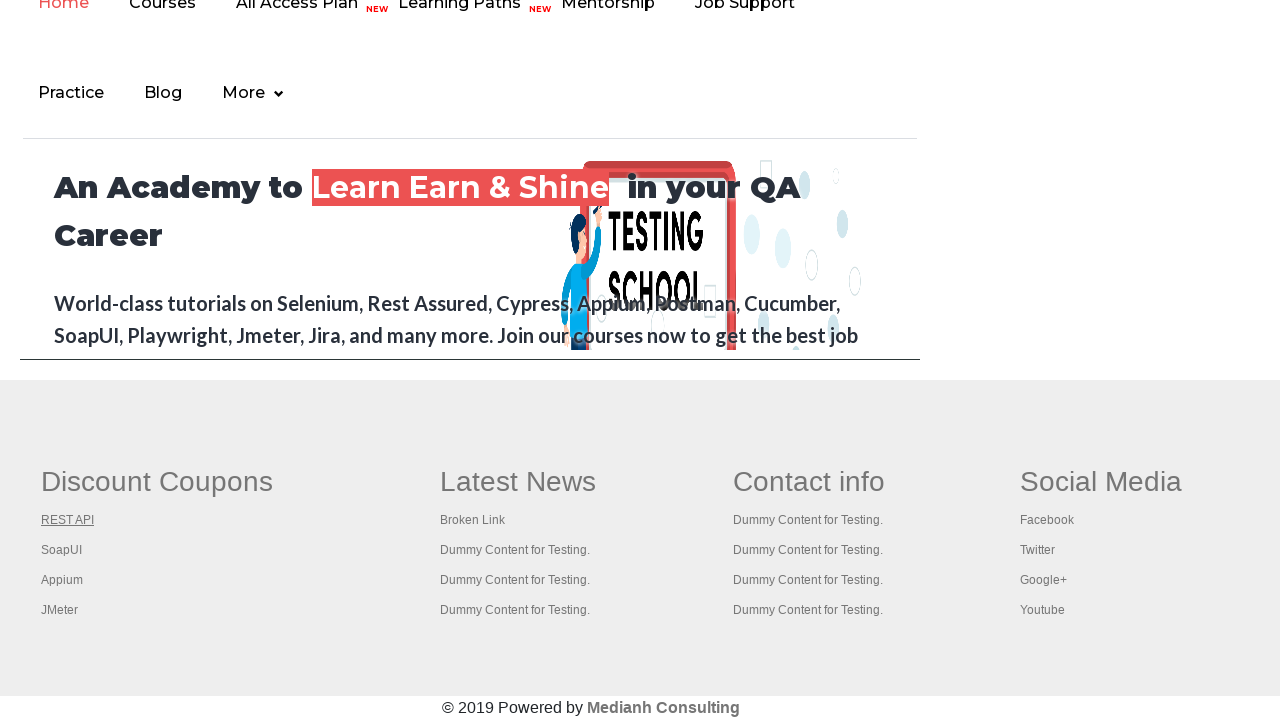

Opened footer link 2 in new tab using Ctrl+Click at (62, 550) on div#gf-BIG table.gf-t tr td ul >> nth=0 >> li.gf-li a >> nth=2
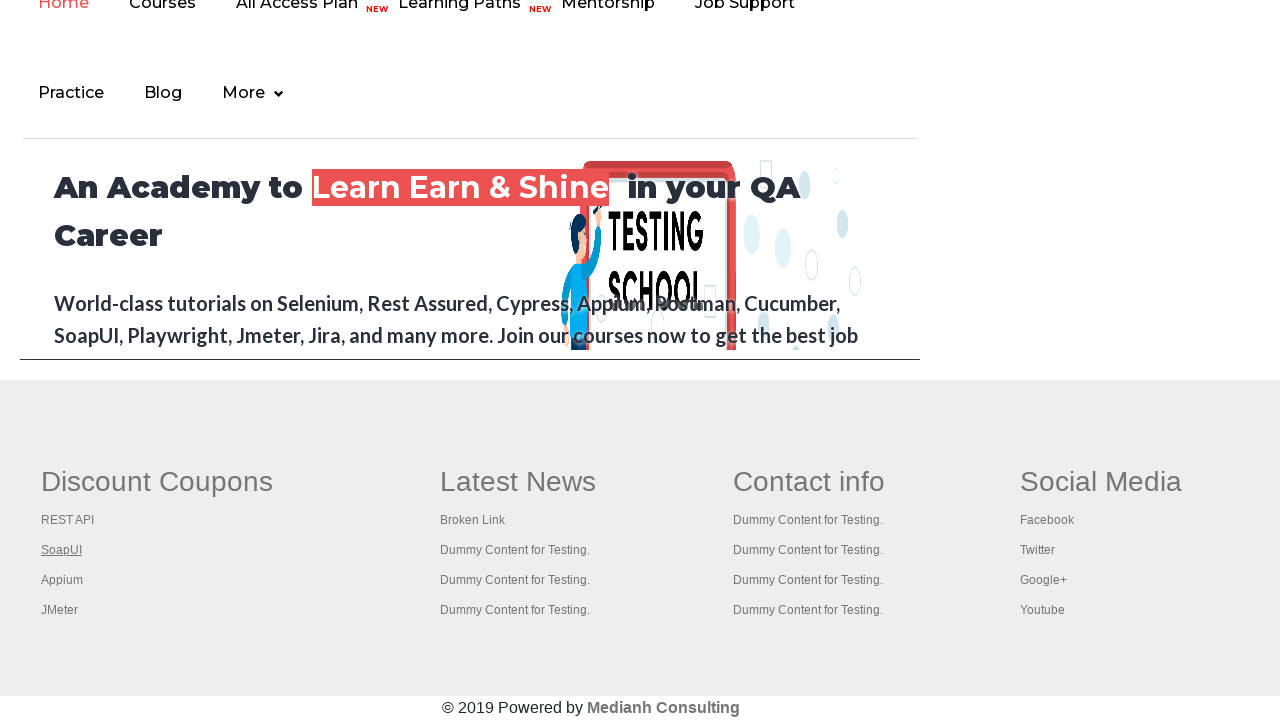

Opened footer link 3 in new tab using Ctrl+Click at (62, 580) on div#gf-BIG table.gf-t tr td ul >> nth=0 >> li.gf-li a >> nth=3
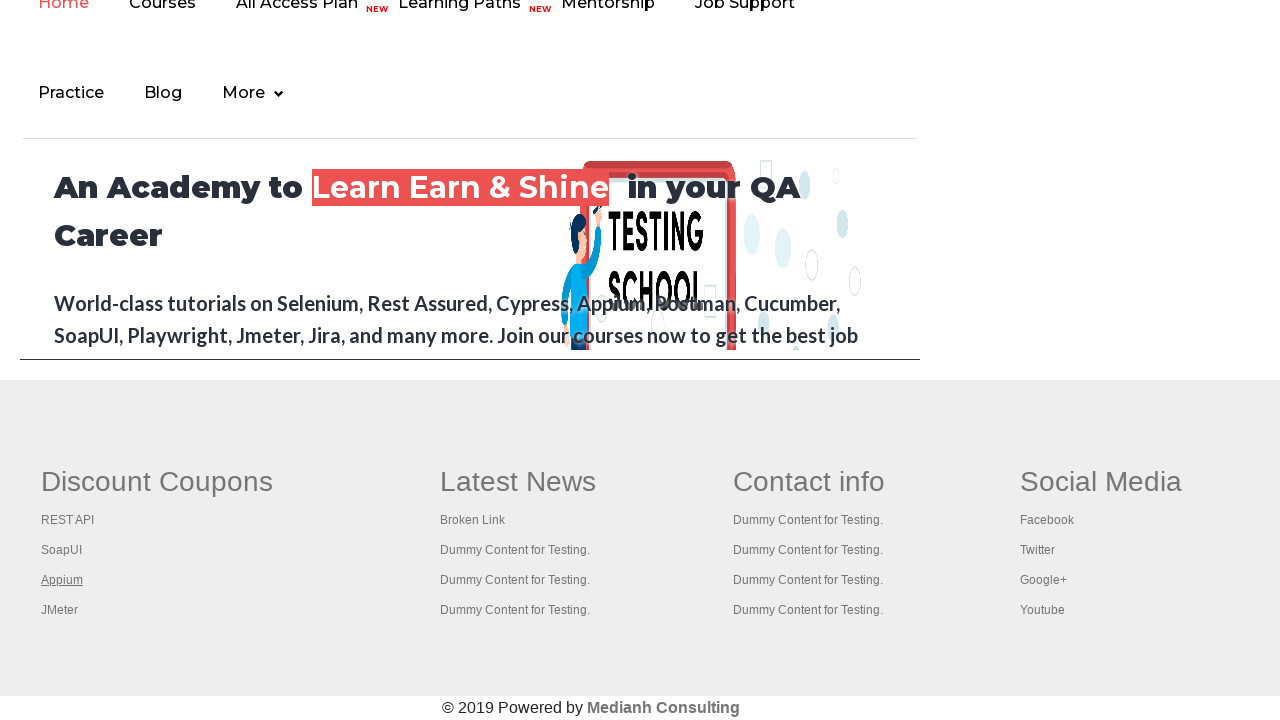

Opened footer link 4 in new tab using Ctrl+Click at (60, 610) on div#gf-BIG table.gf-t tr td ul >> nth=0 >> li.gf-li a >> nth=4
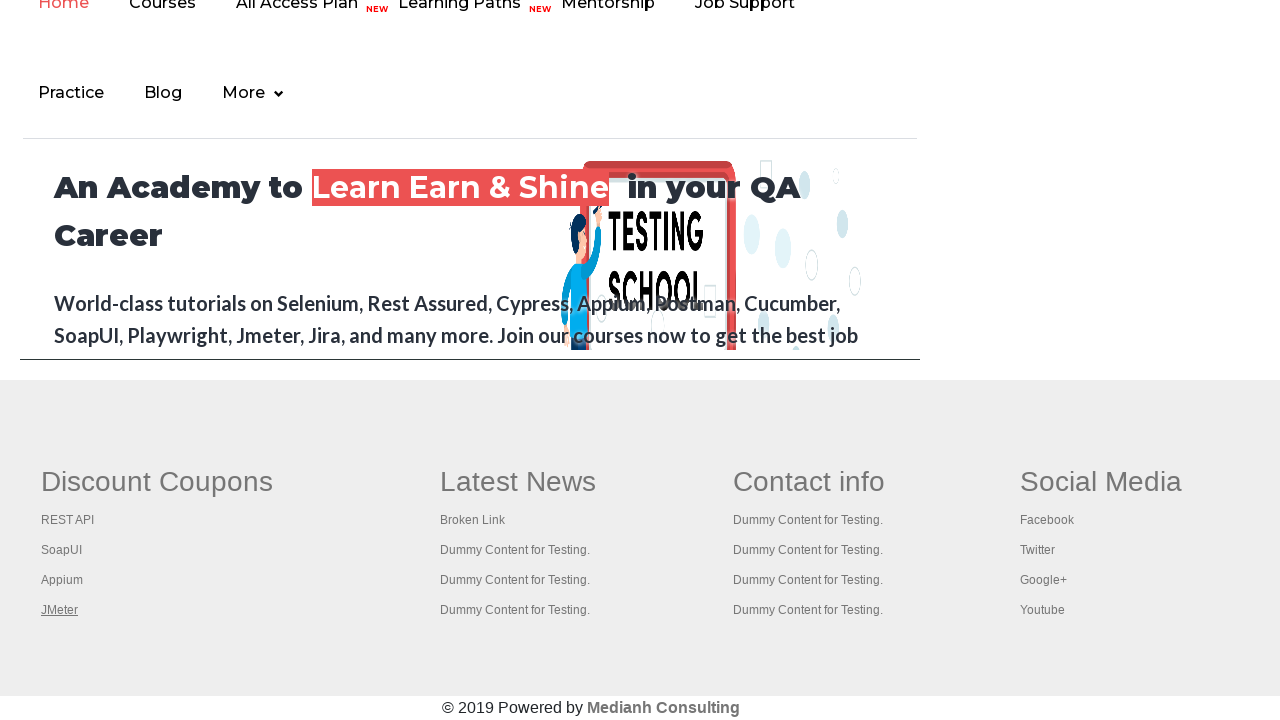

Waited 2 seconds for all new tabs to open
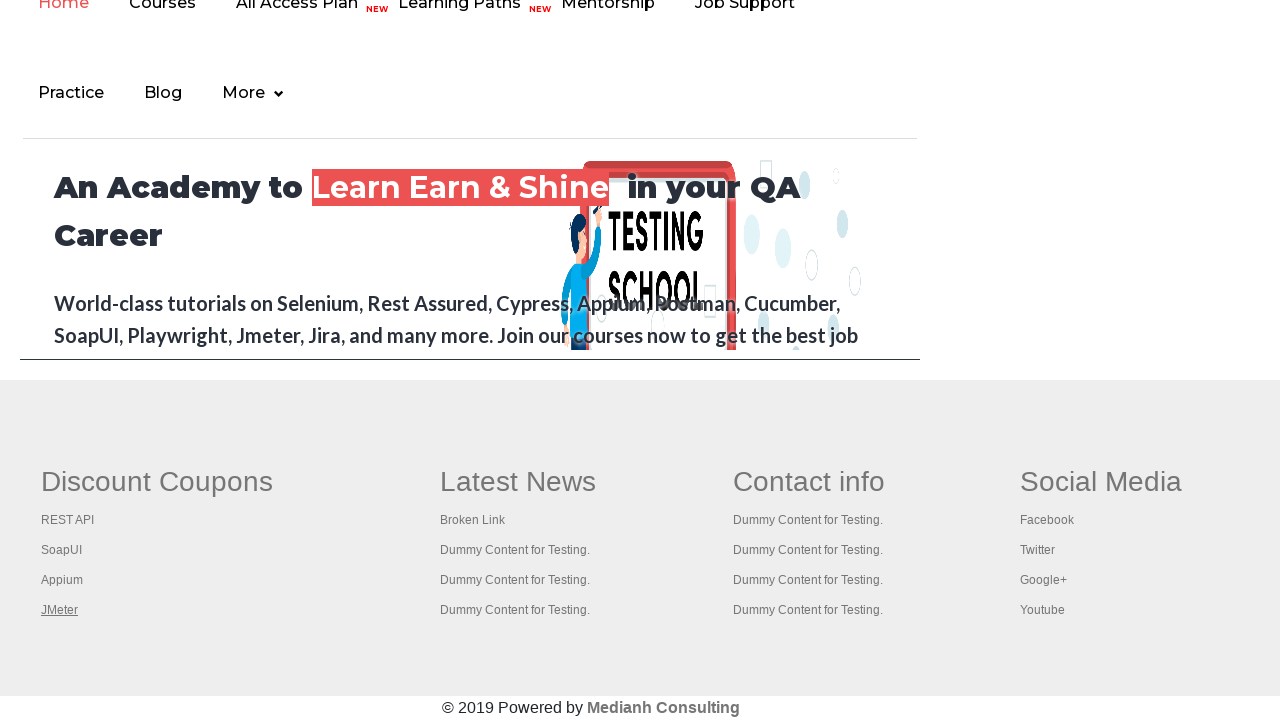

Retrieved all open pages/tabs - total count: 5
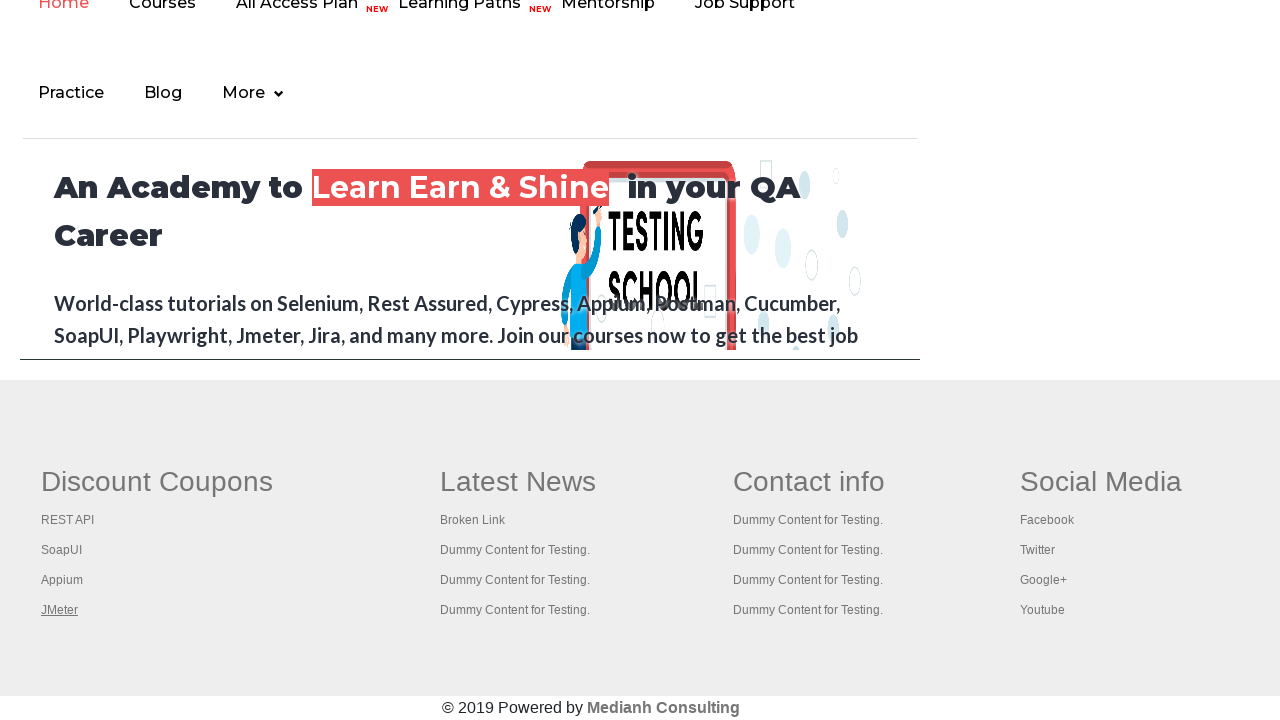

Switched to new tab 1
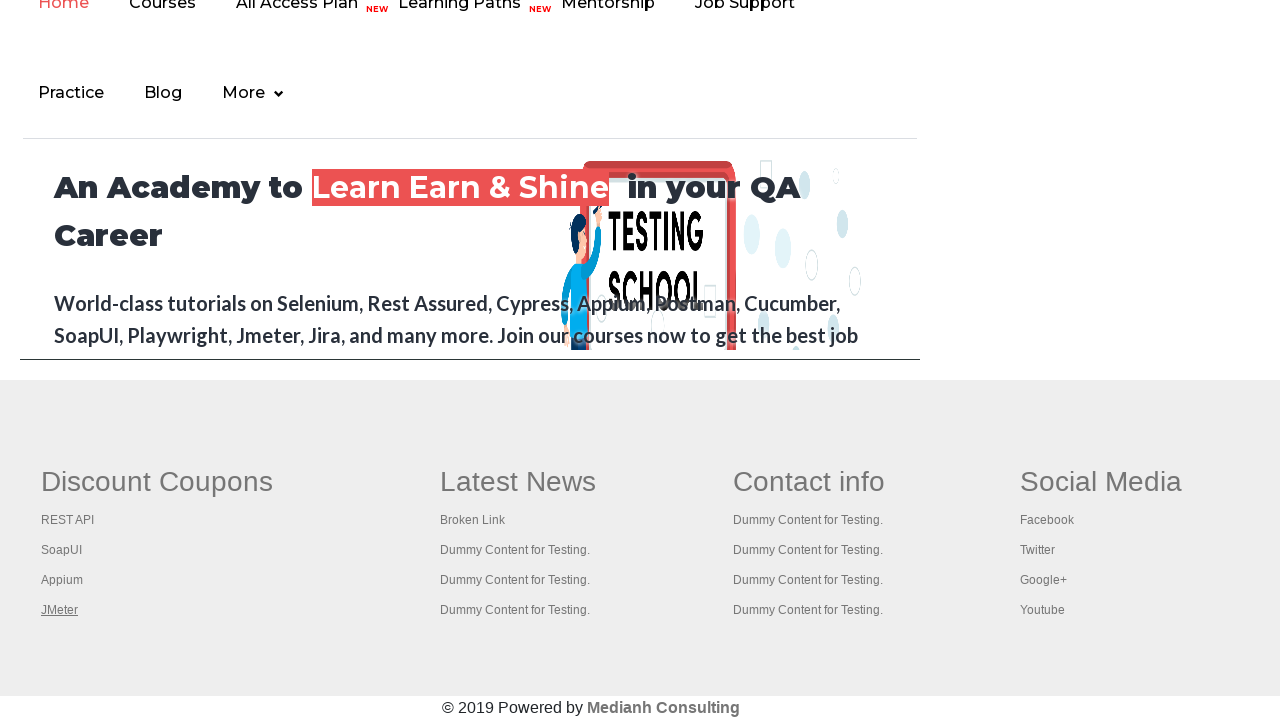

Tab 1 page loaded (domcontentloaded state reached)
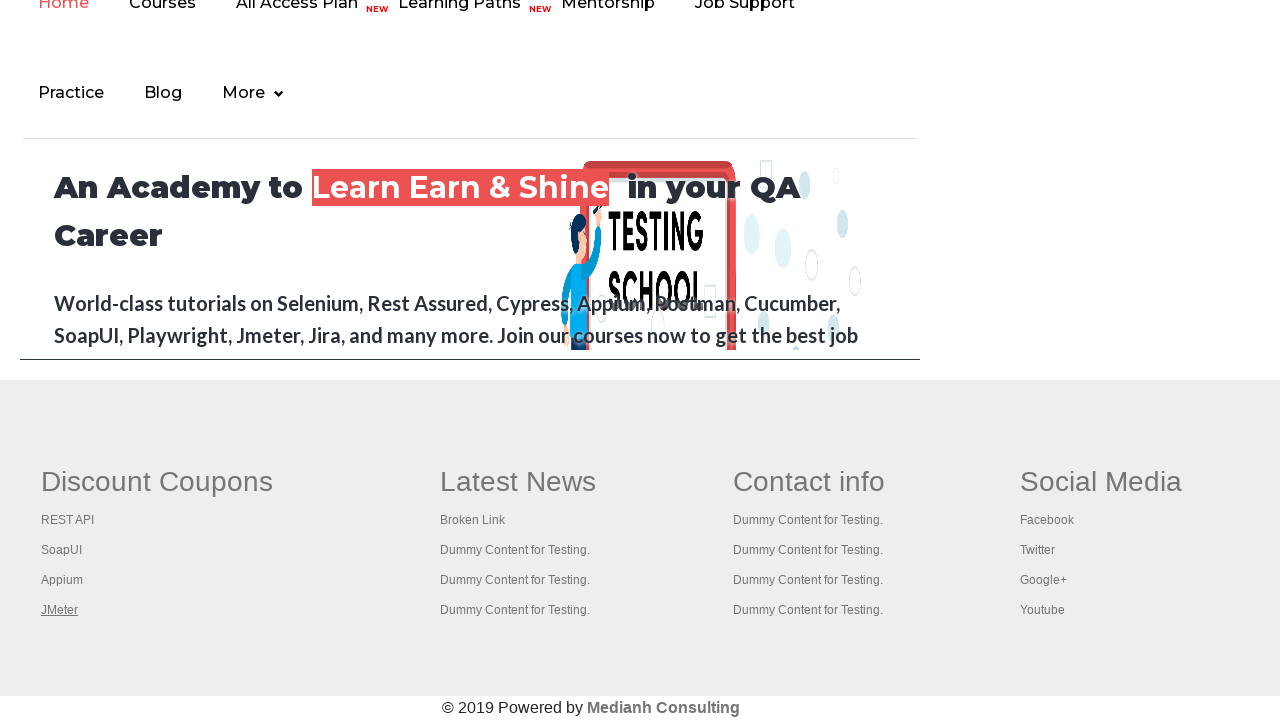

Switched to new tab 2
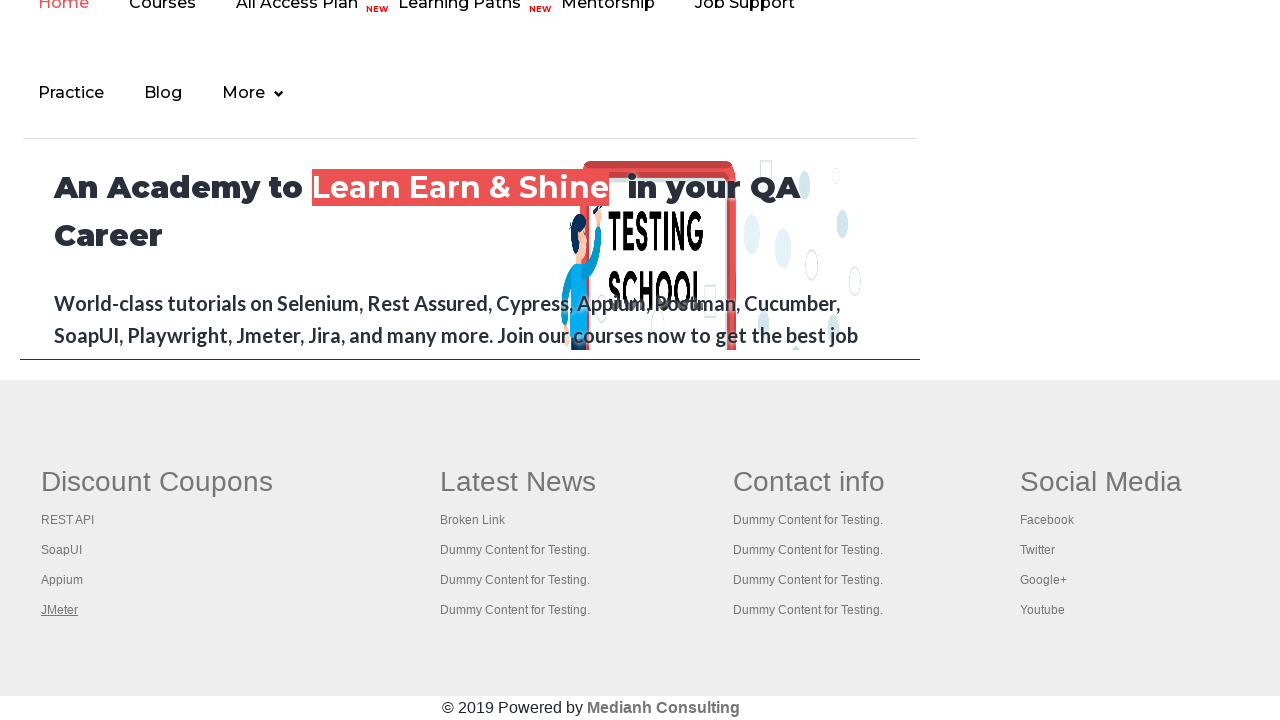

Tab 2 page loaded (domcontentloaded state reached)
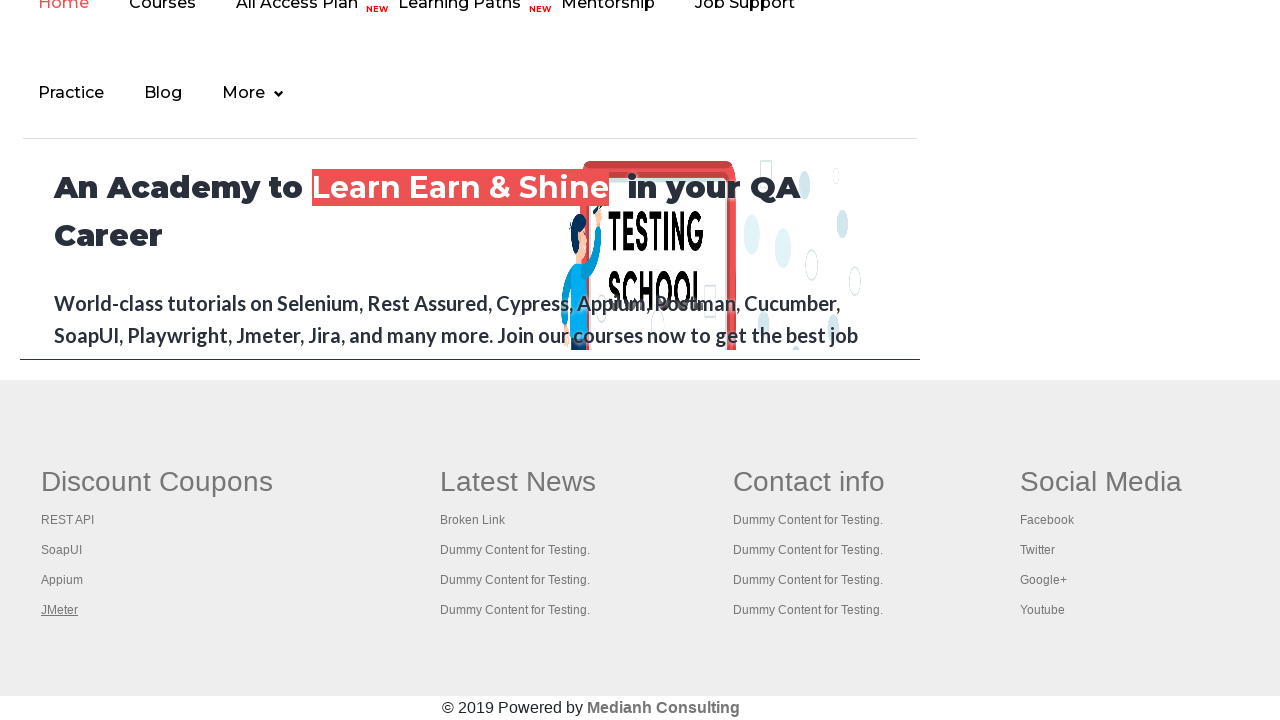

Switched to new tab 3
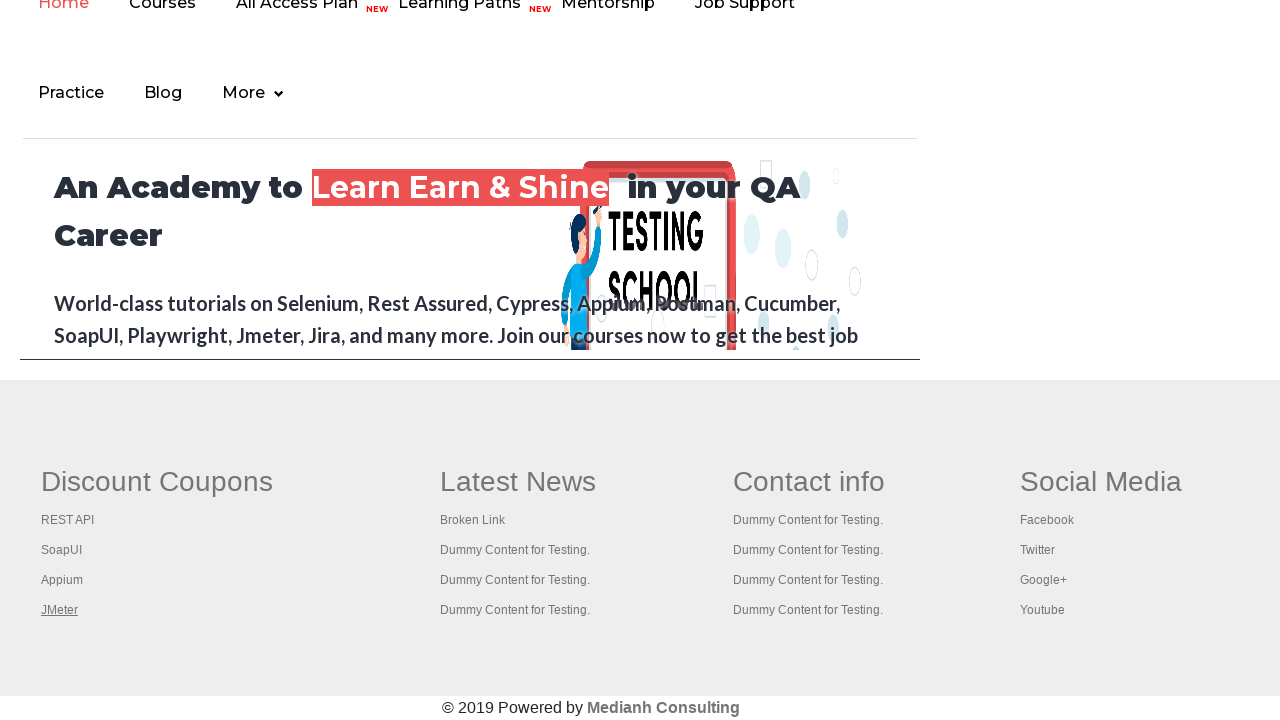

Tab 3 page loaded (domcontentloaded state reached)
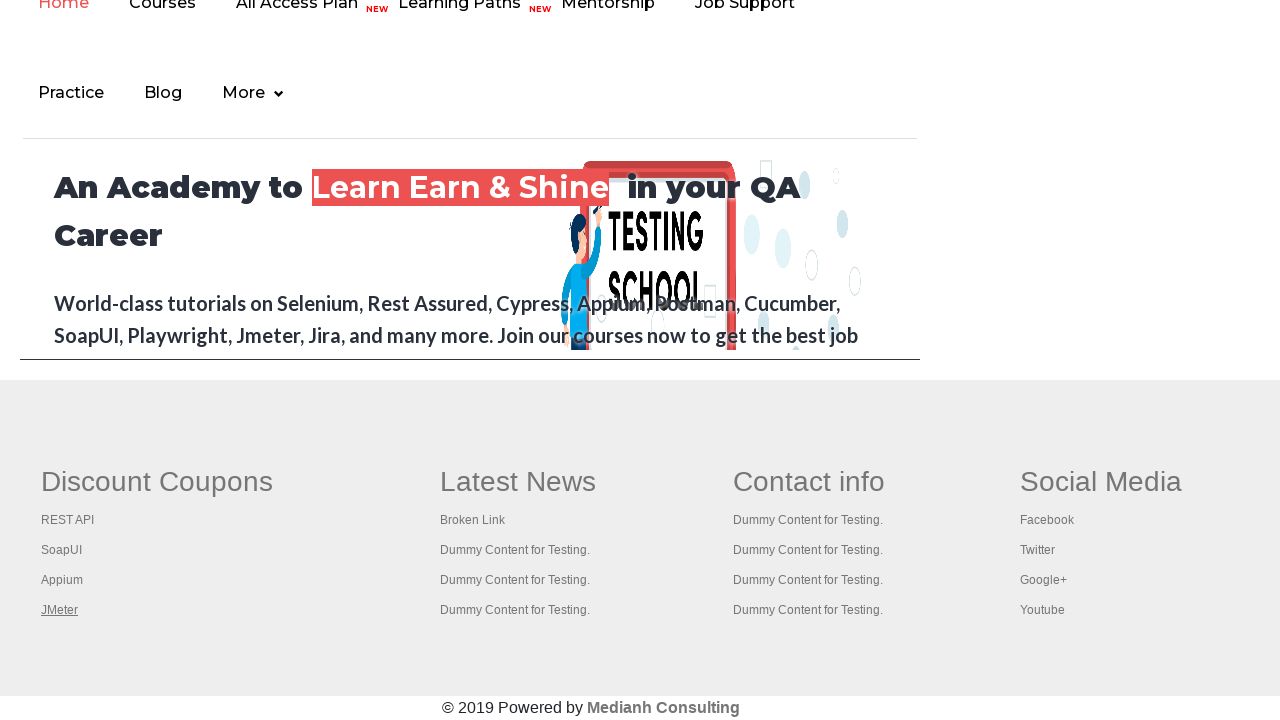

Switched to new tab 4
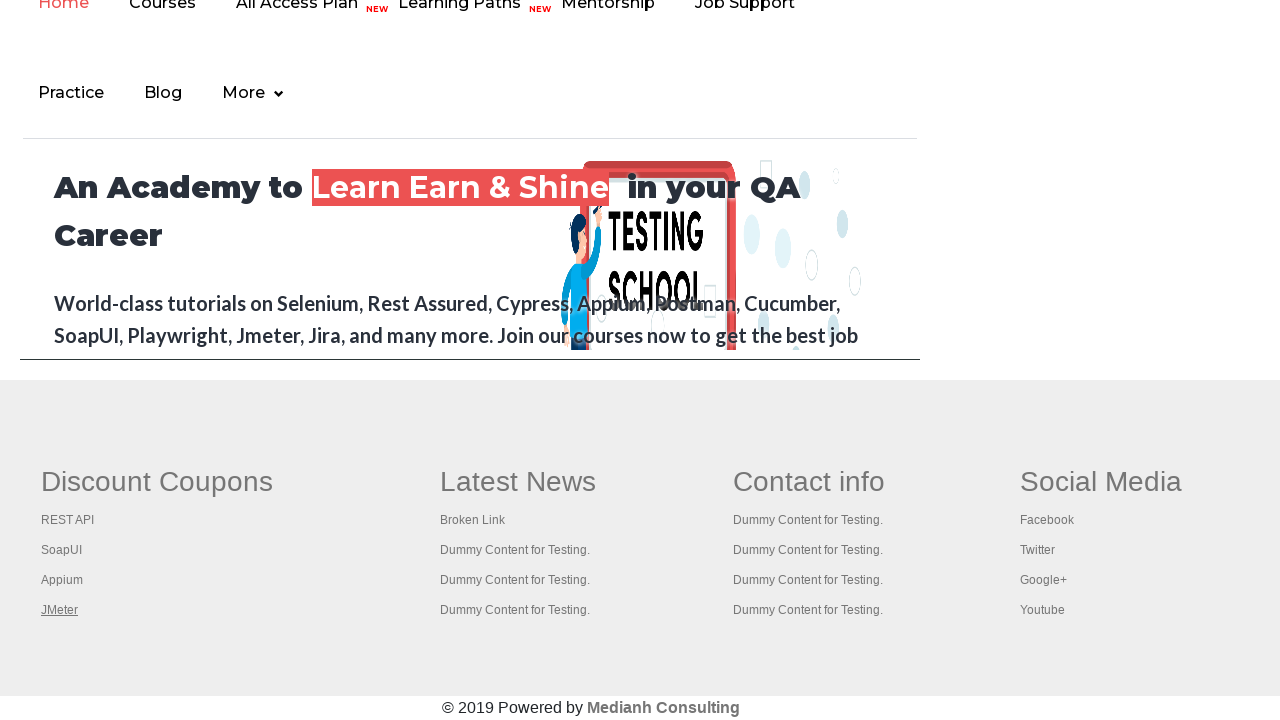

Tab 4 page loaded (domcontentloaded state reached)
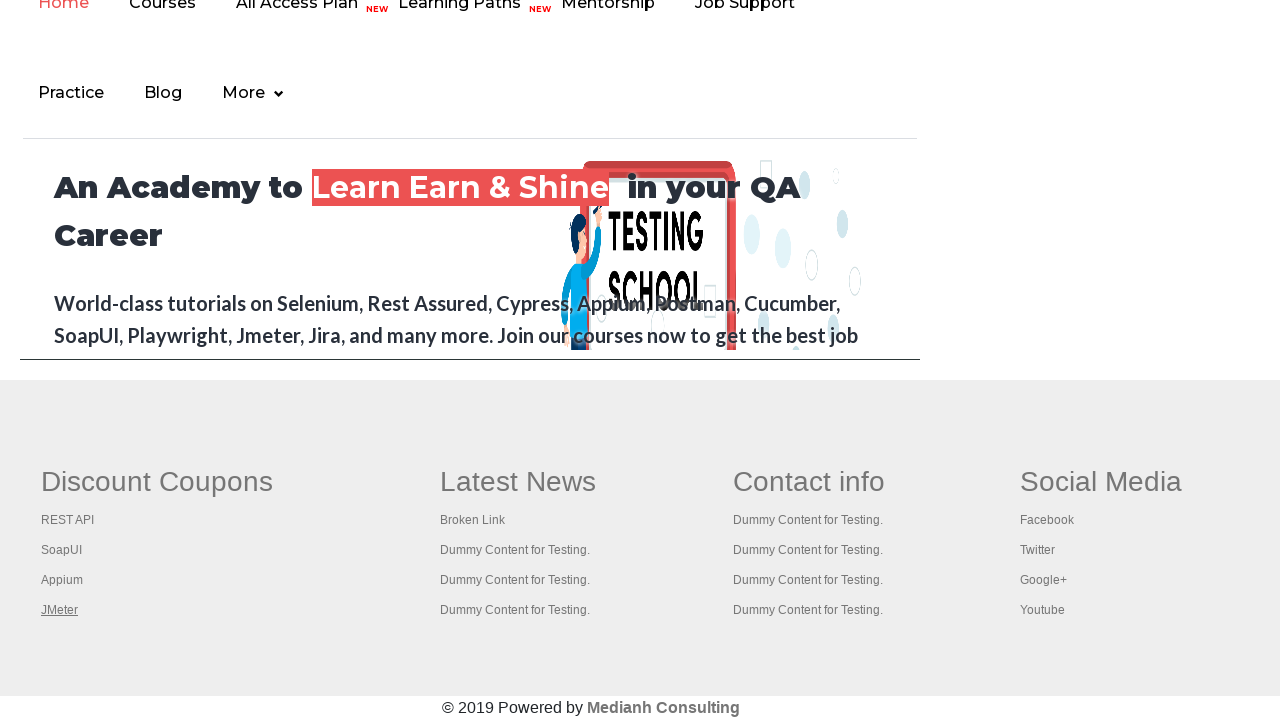

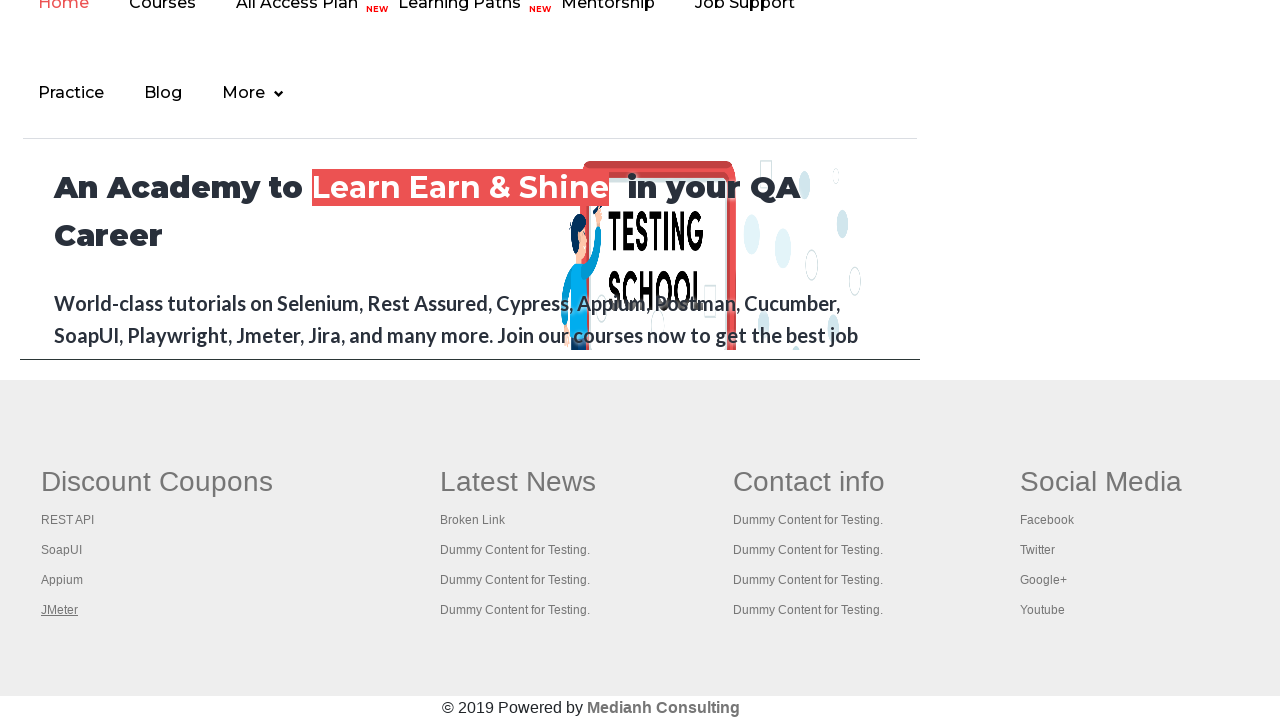